Tests prompt dialog by entering text and verifying the input is displayed on the page

Starting URL: https://testpages.herokuapp.com/styled/alerts/alert-test.html

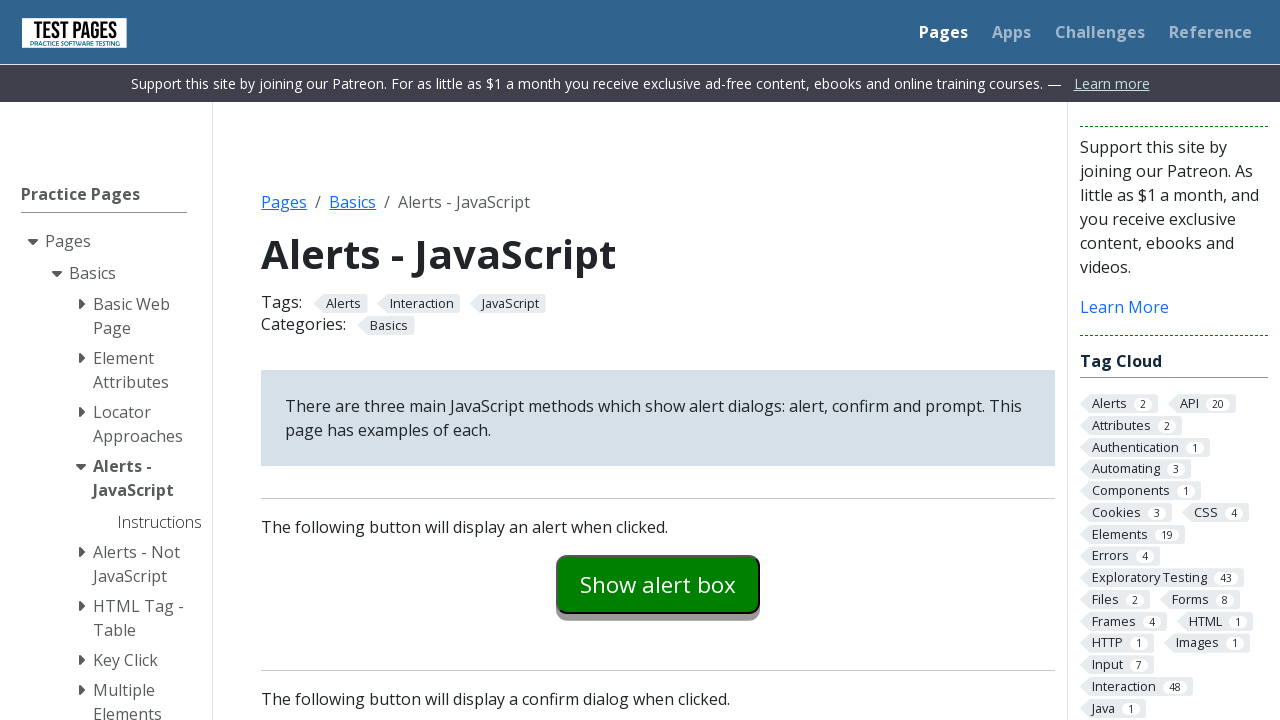

Set up dialog handler to accept prompt with text 'I am a prompt box!'
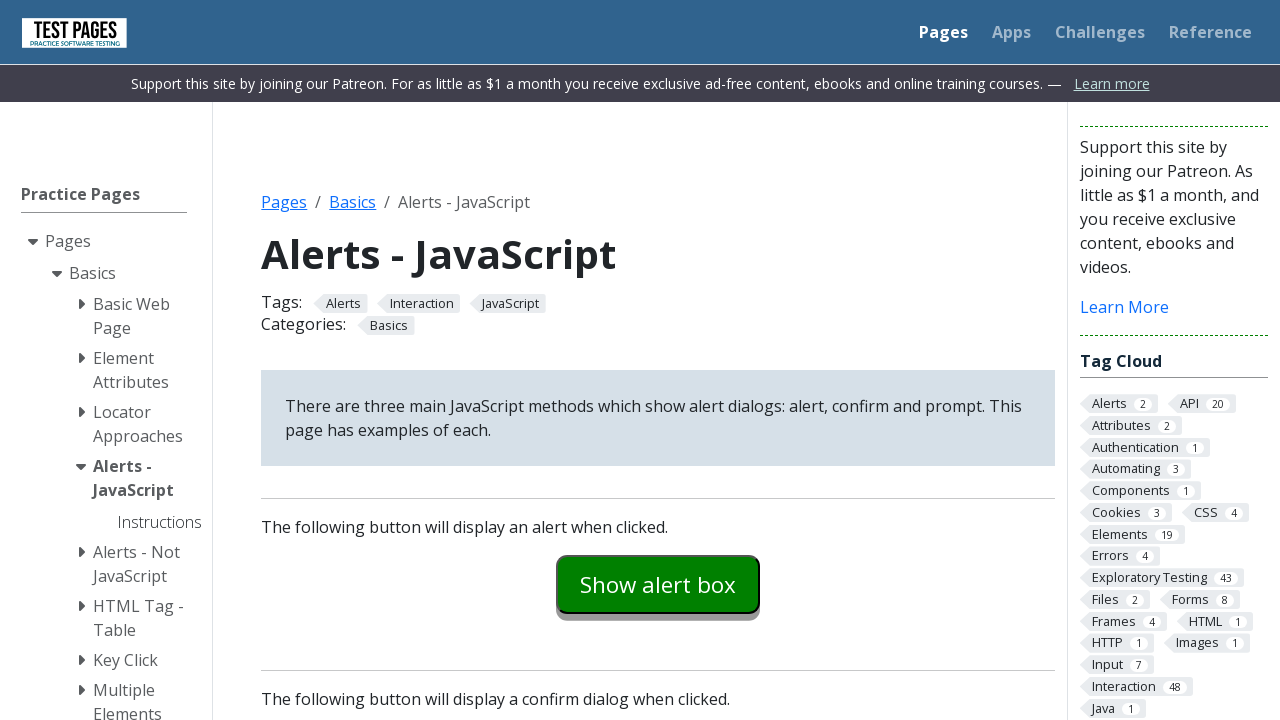

Clicked prompt button to trigger dialog at (658, 360) on #promptexample
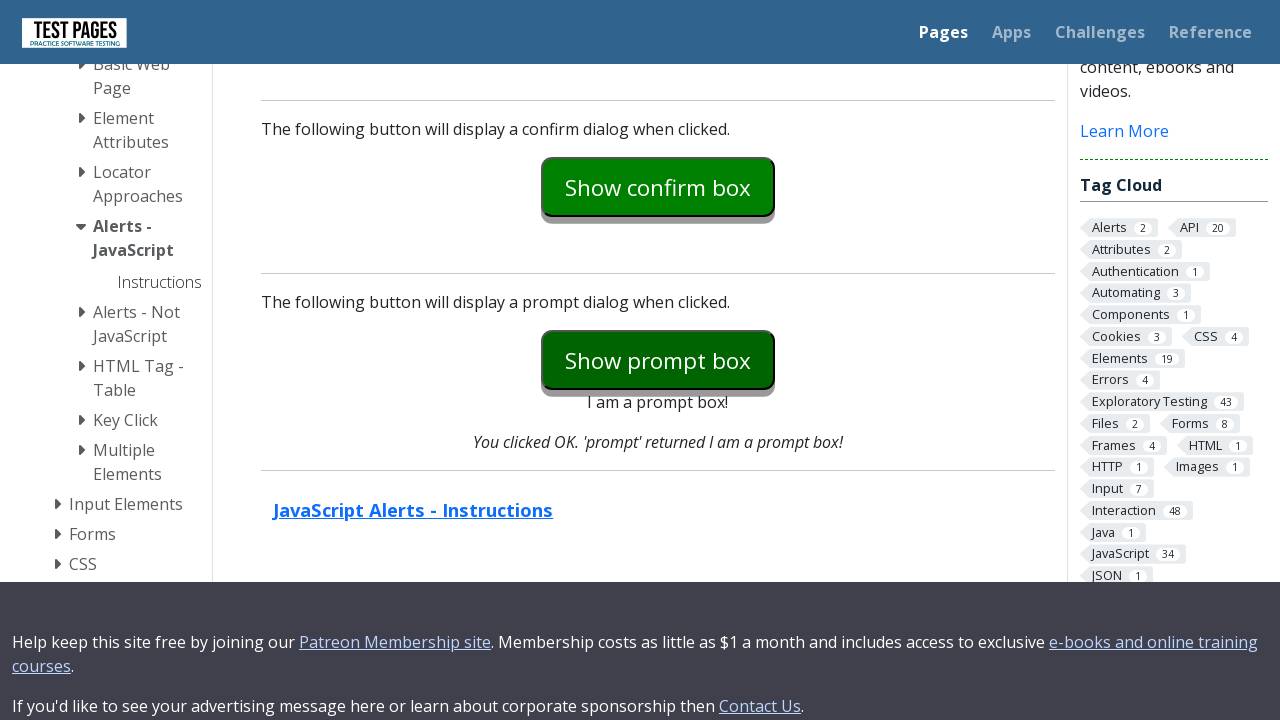

Retrieved prompt result text from page
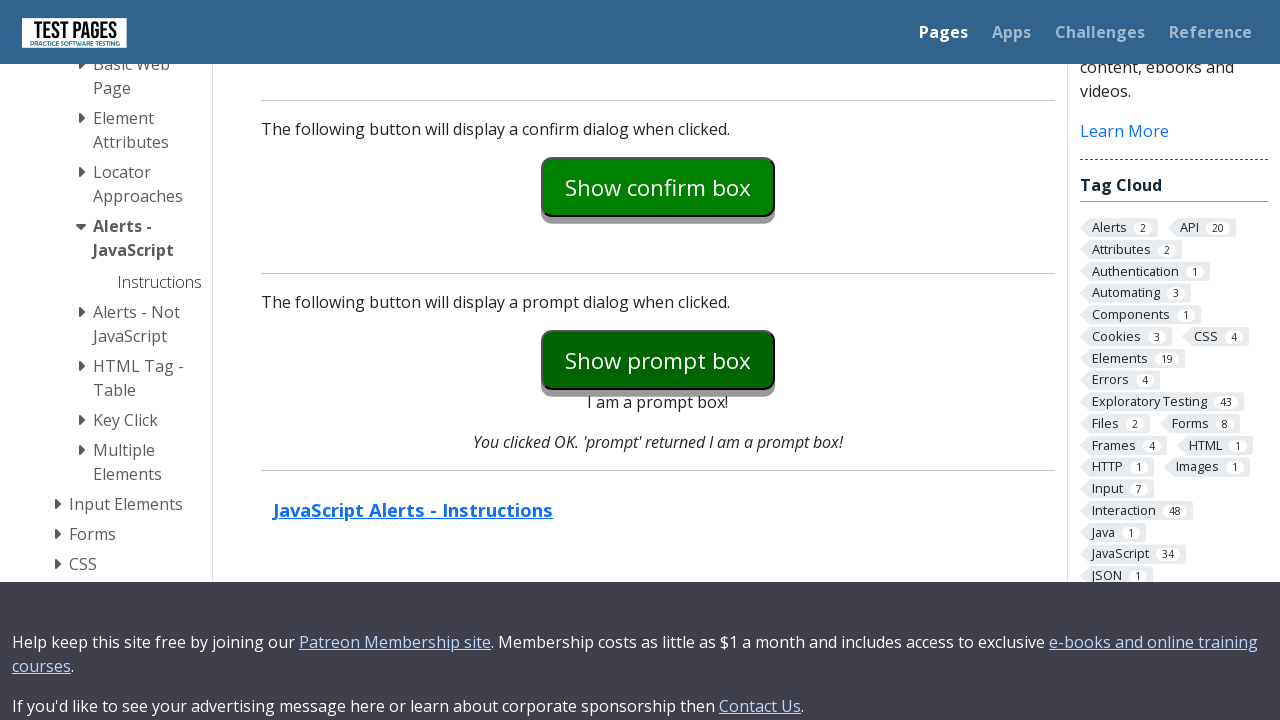

Verified prompt input was correctly displayed on page
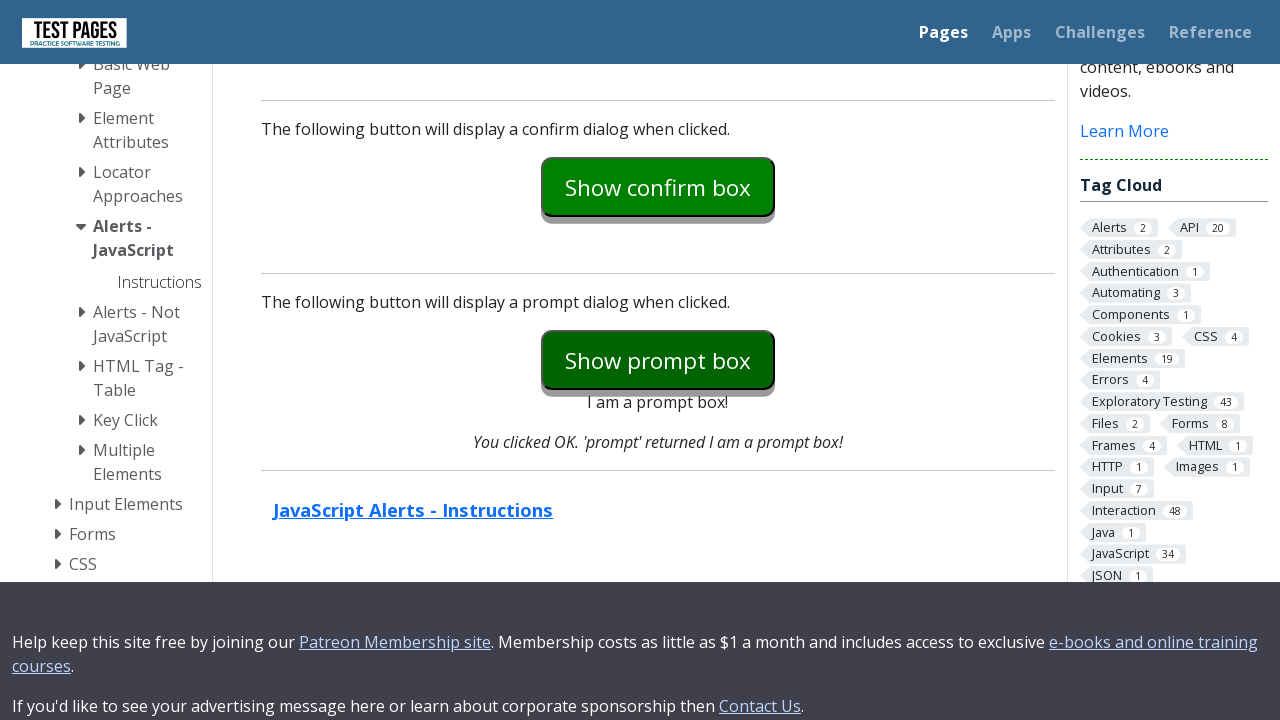

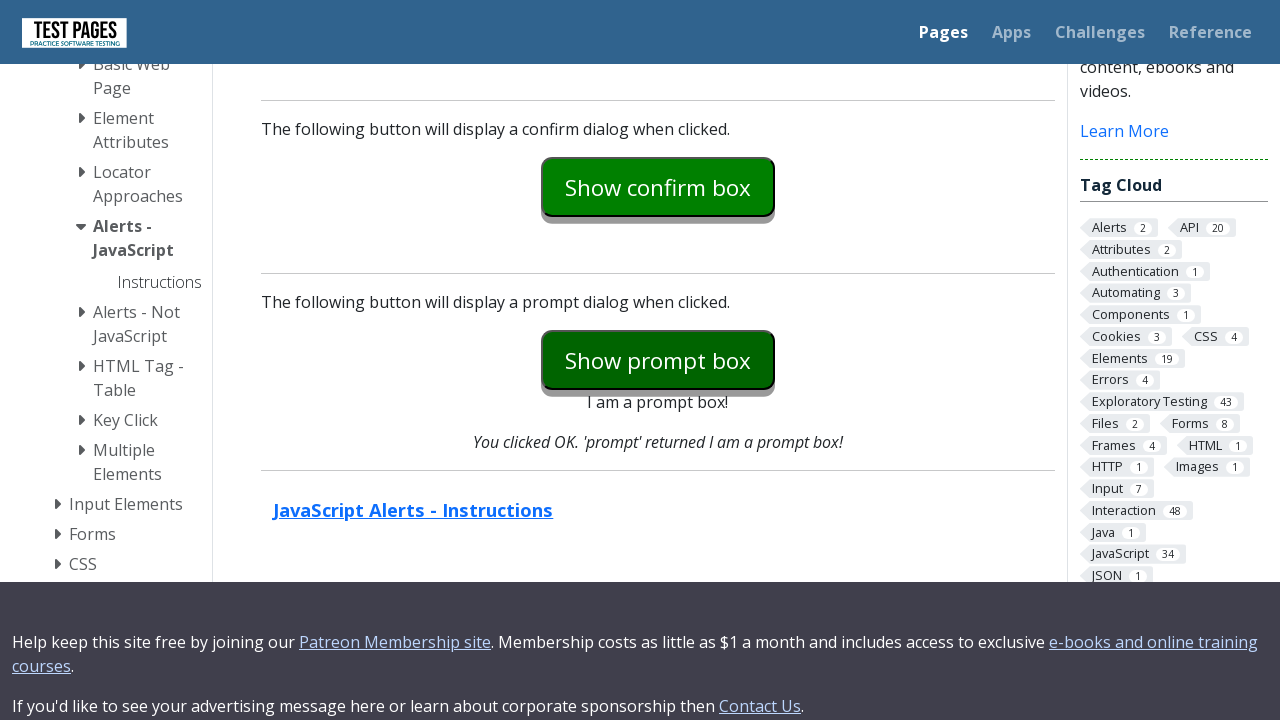